Tests alert that appears after 5 seconds delay

Starting URL: https://demoqa.com/alerts

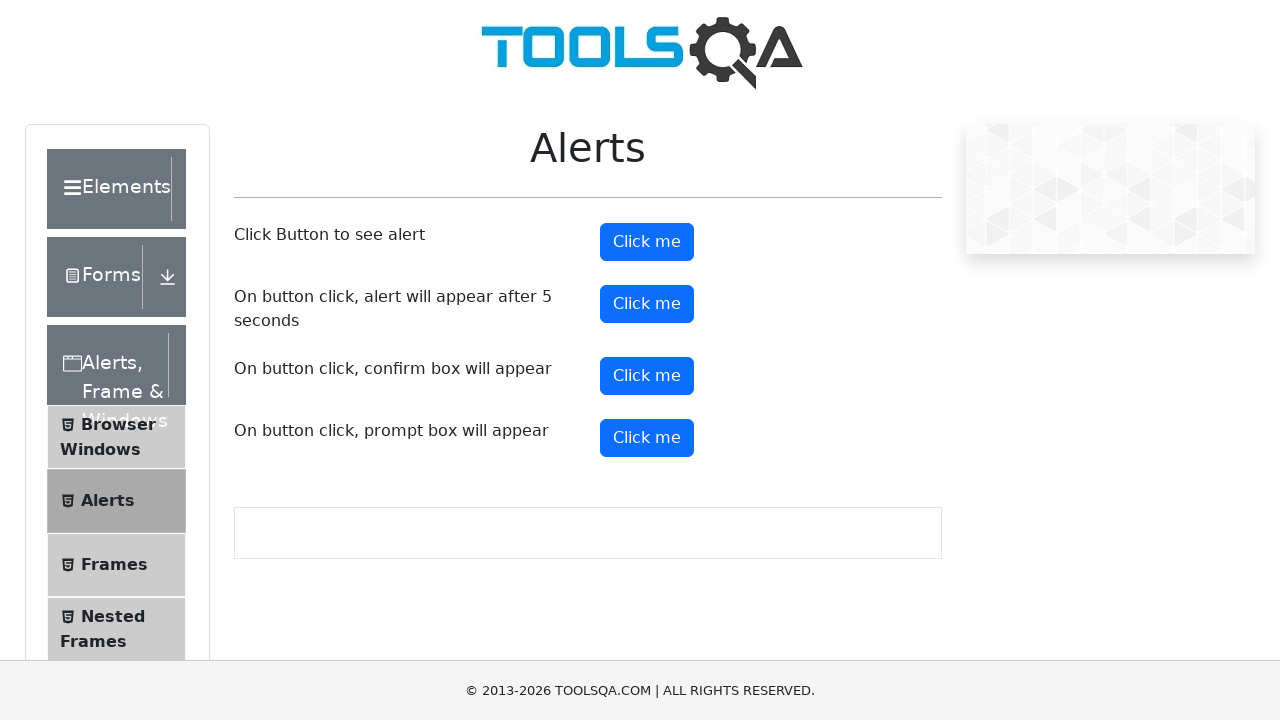

Set up dialog handler to accept alerts
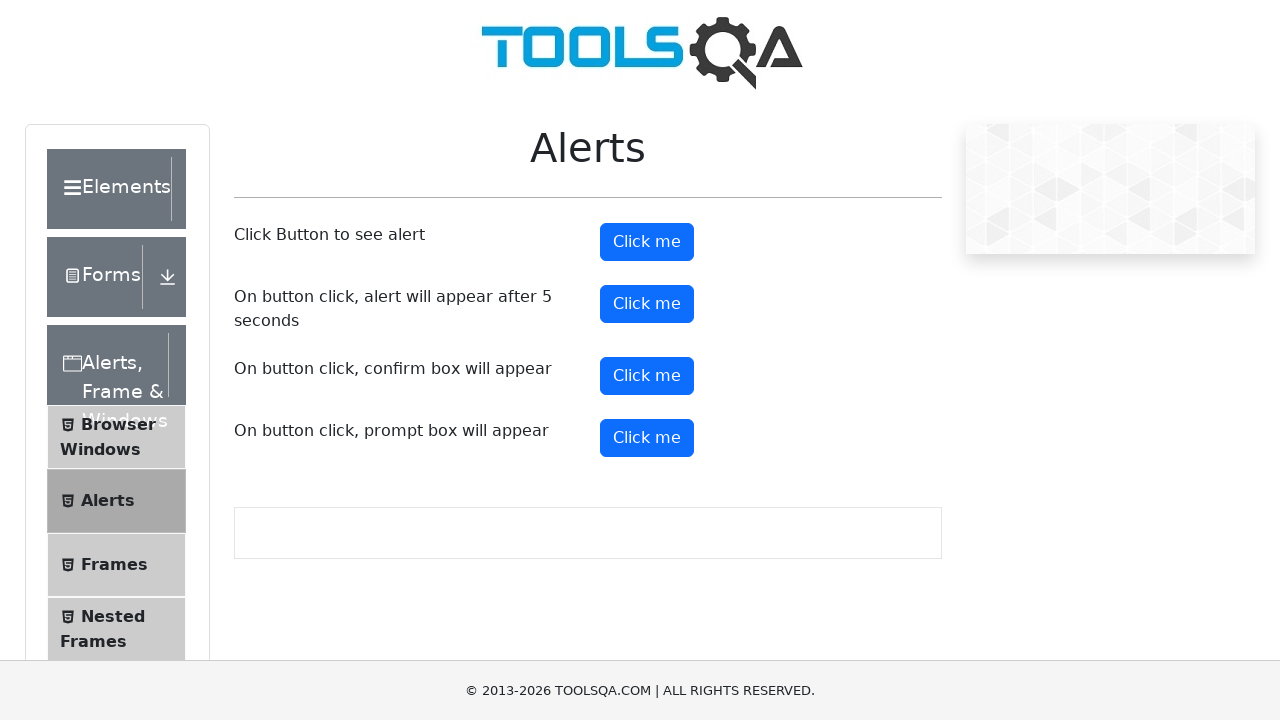

Clicked the timer alert button to trigger 5-second delay alert at (647, 304) on #timerAlertButton
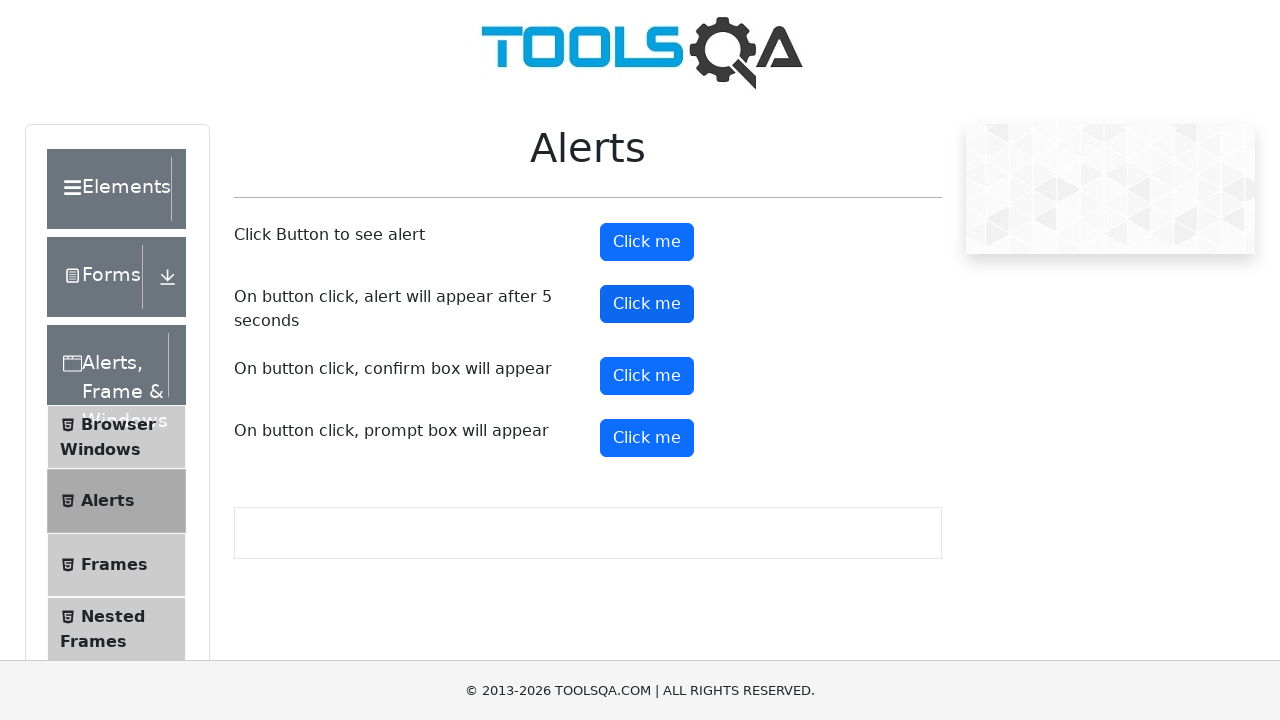

Waited 5 seconds for alert to appear and be handled
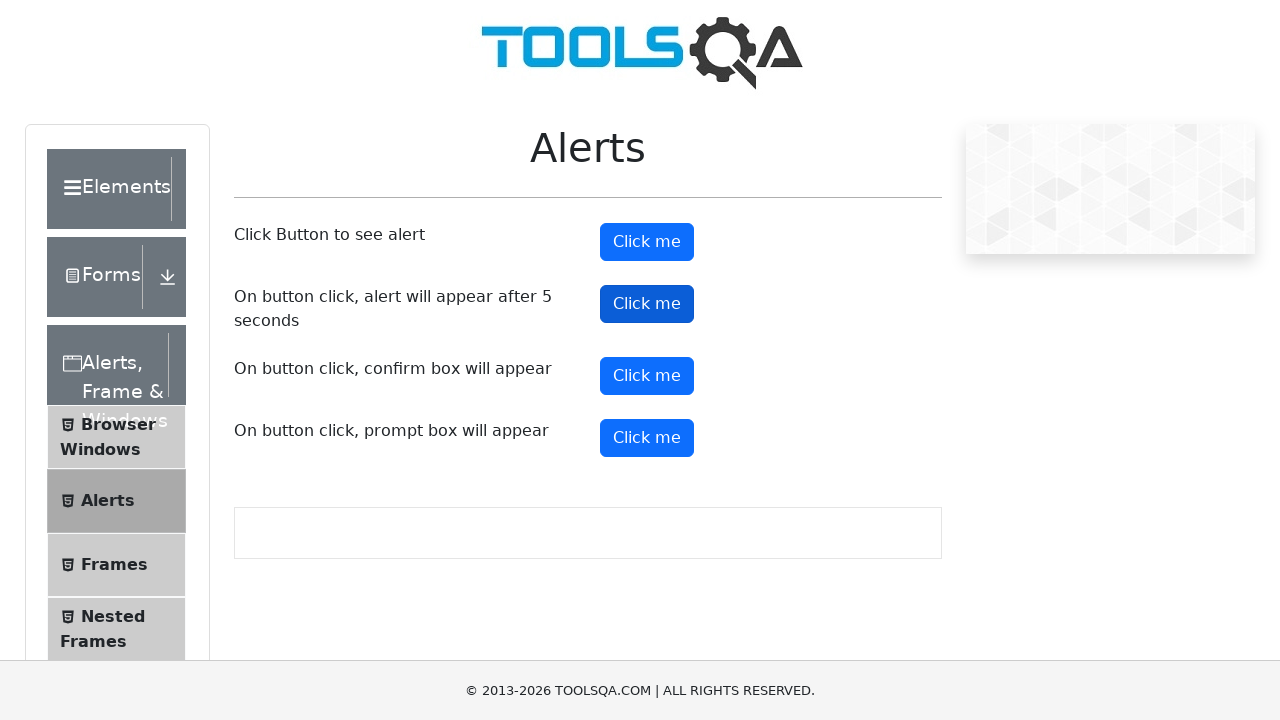

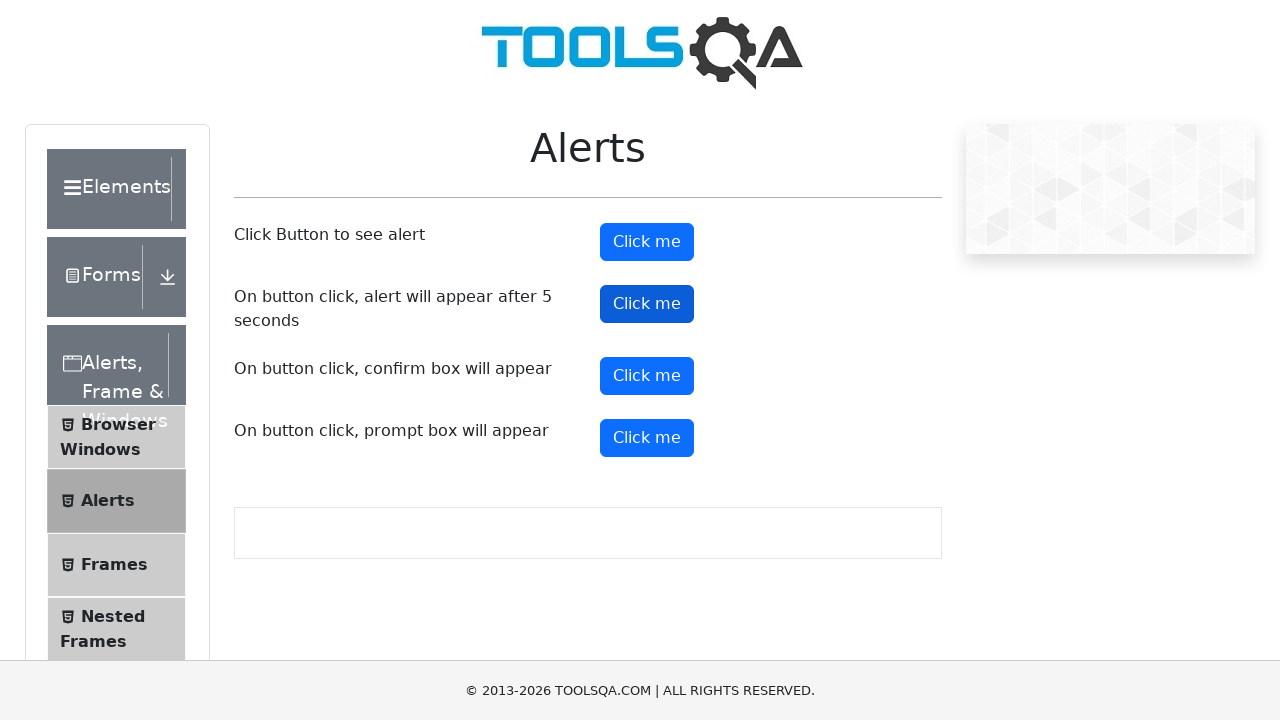